Navigates to the Volkswagen India website and verifies the page loads successfully

Starting URL: https://www.volkswagen.co.in/en.html

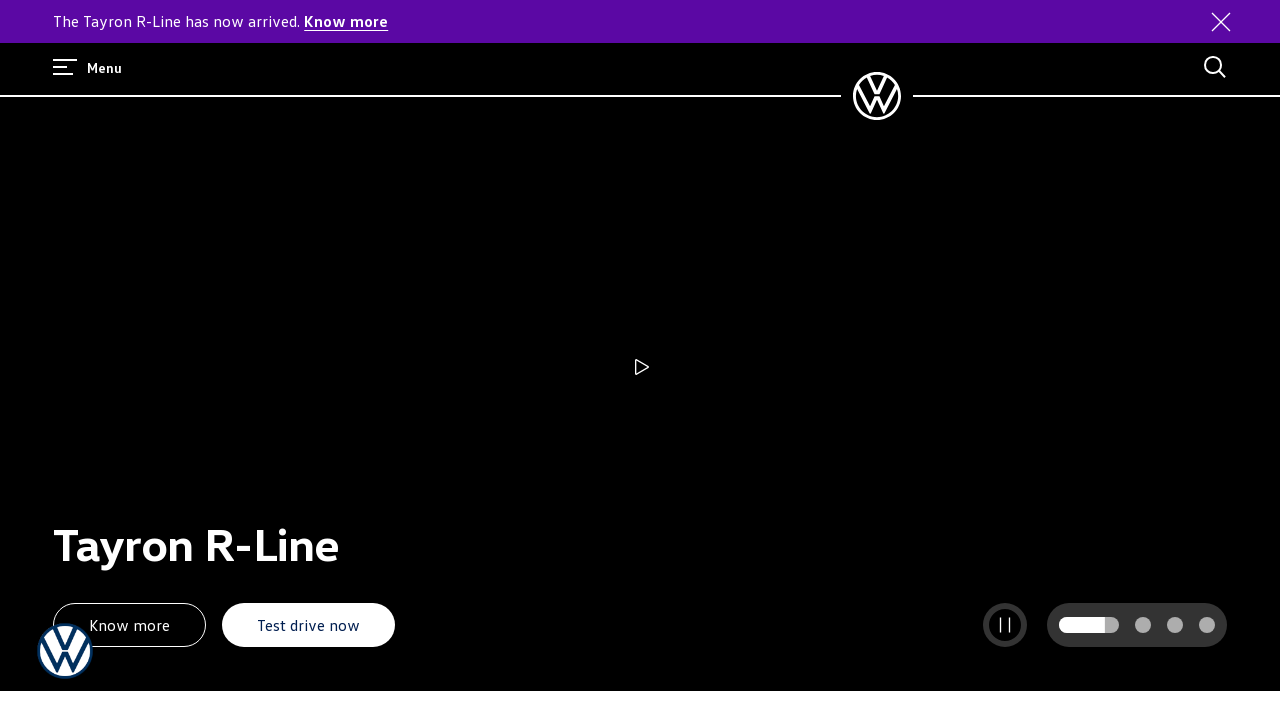

Navigated to Volkswagen India website
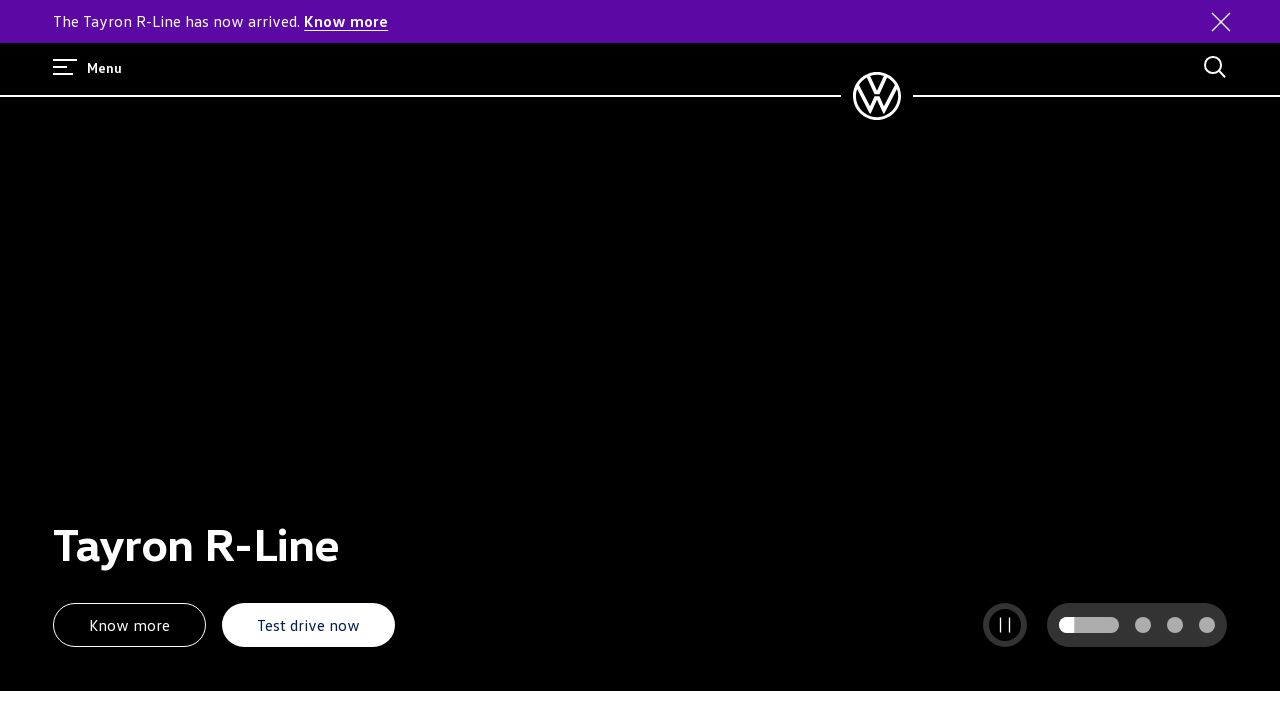

Page DOM content loaded successfully
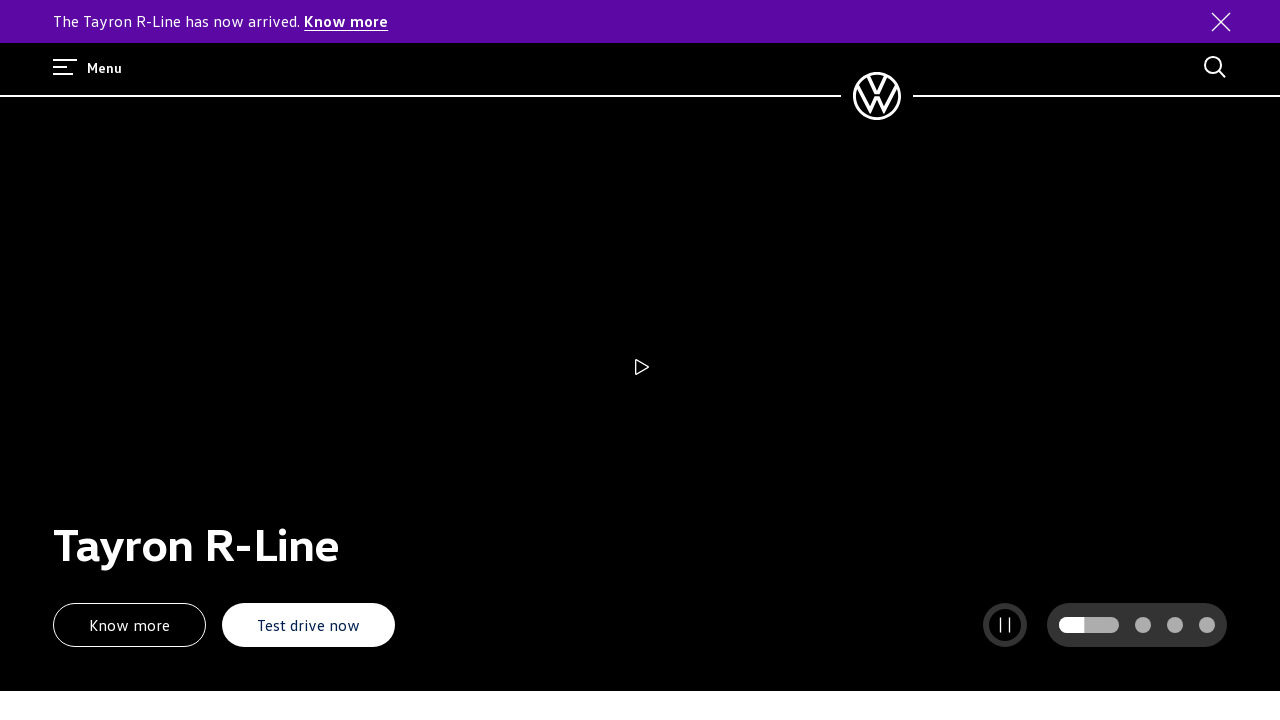

Verified page loaded at correct URL
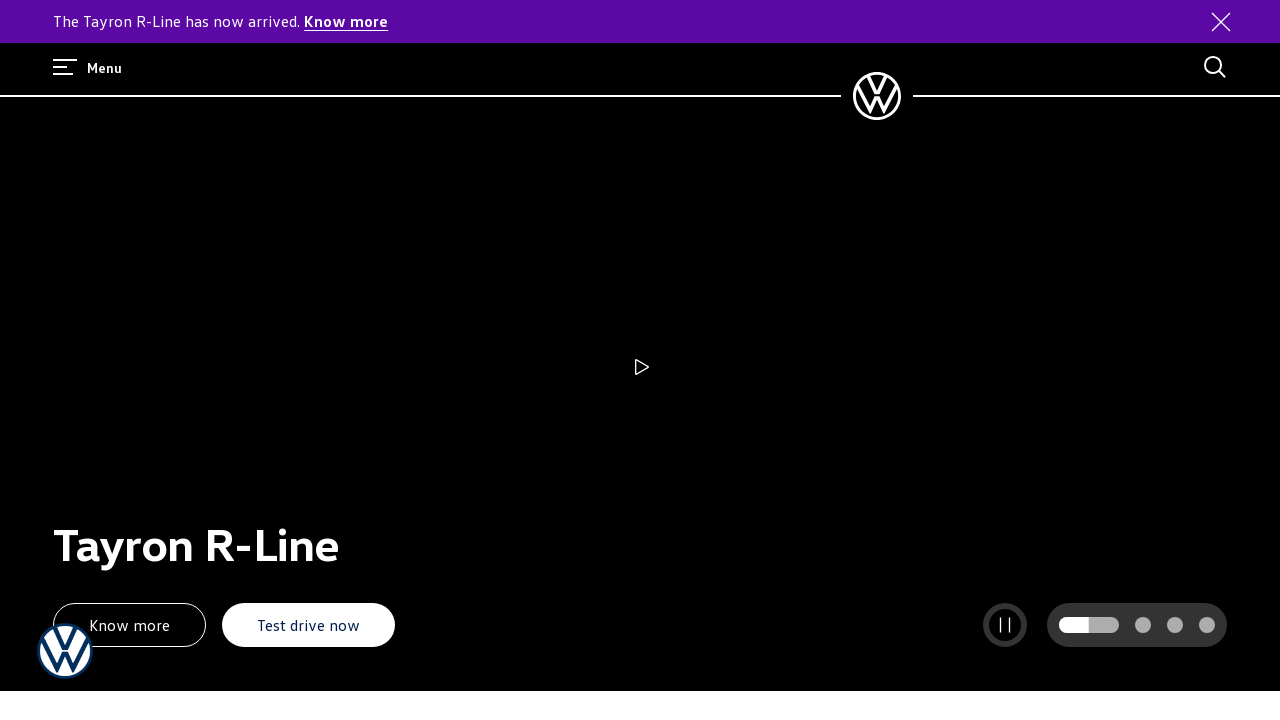

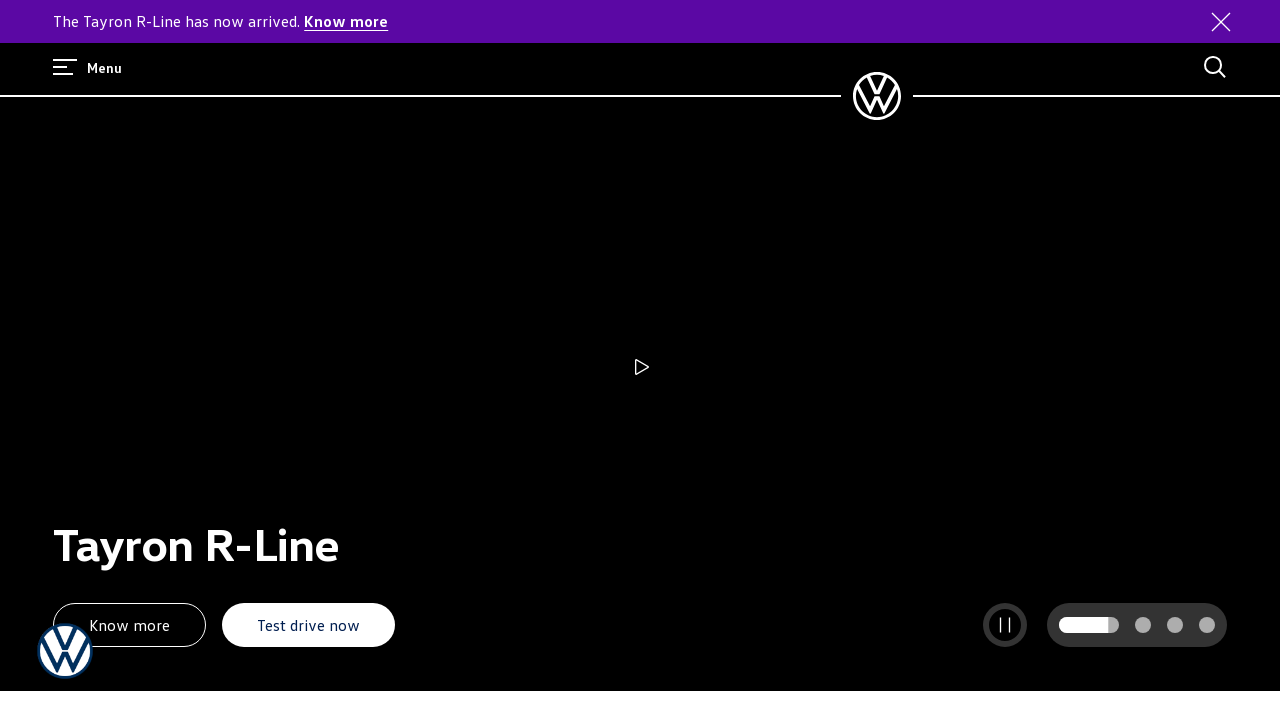